Tests getting text content of an element using page.evaluate(), clicks an increment button, and verifies the counter value updates correctly.

Starting URL: https://osstep.github.io/evaluate

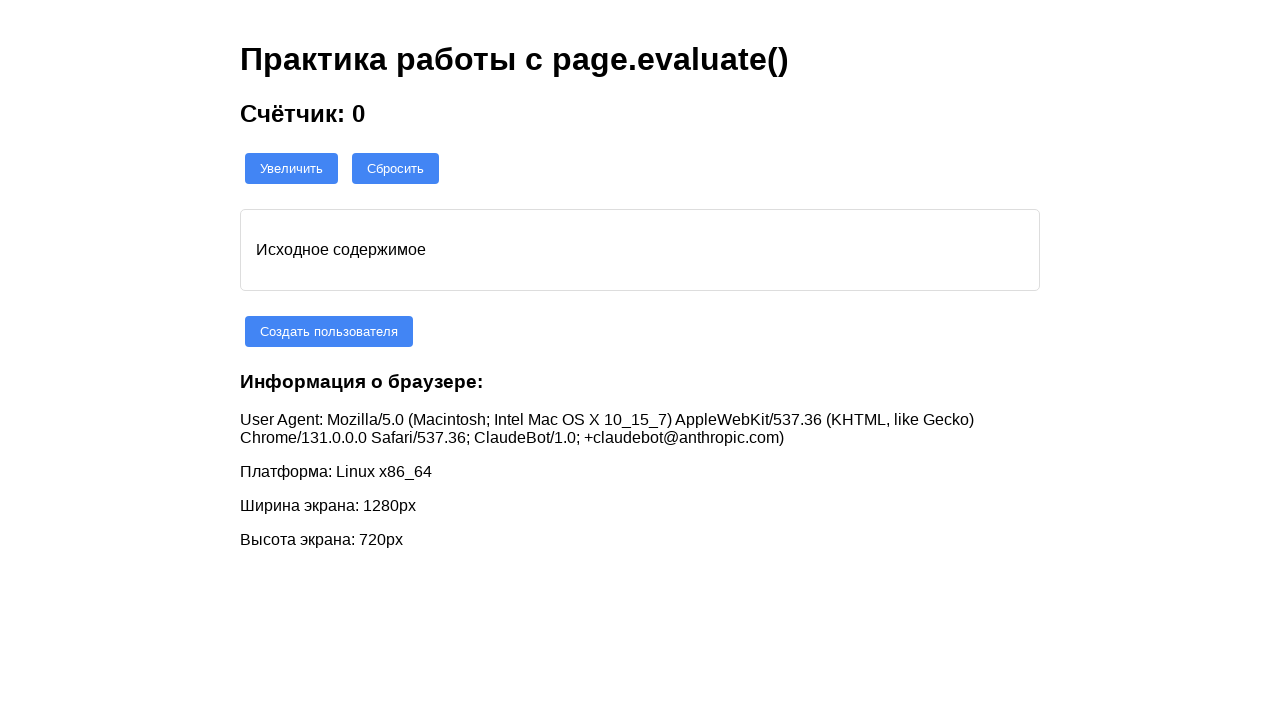

Retrieved initial counter value using page.evaluate()
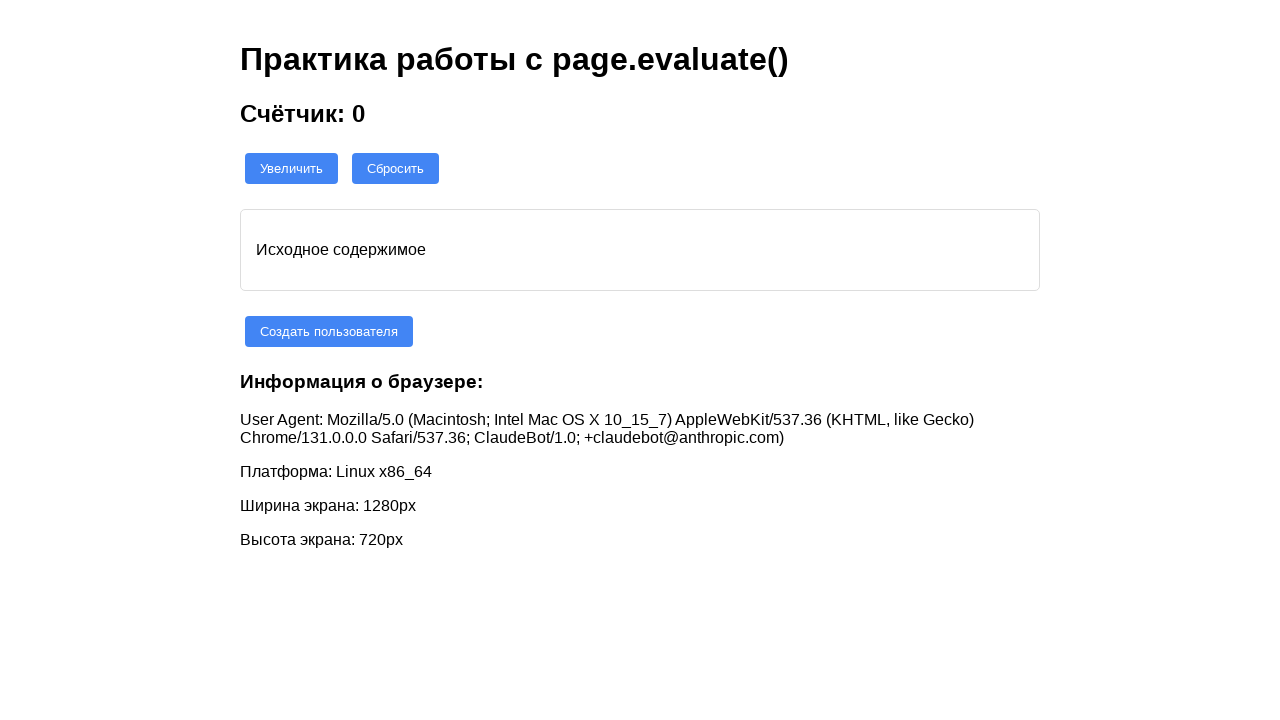

Verified initial counter value is '0'
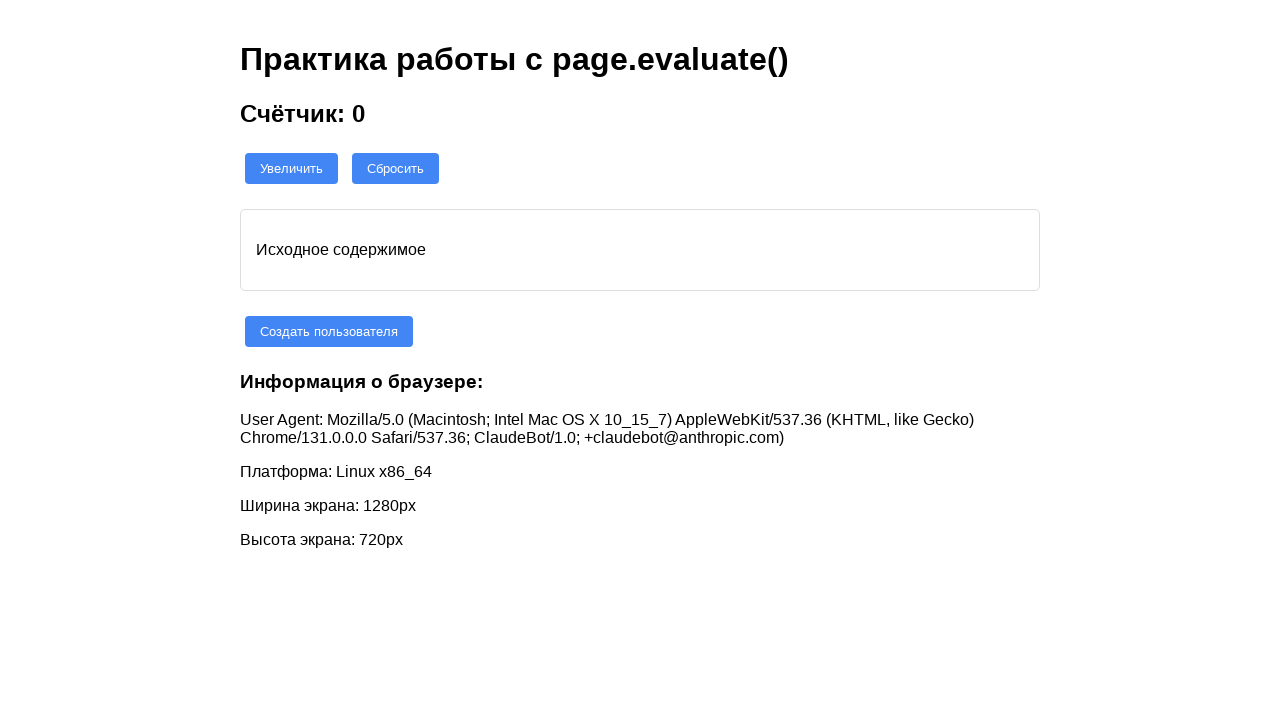

Clicked increment button at (292, 168) on #increment
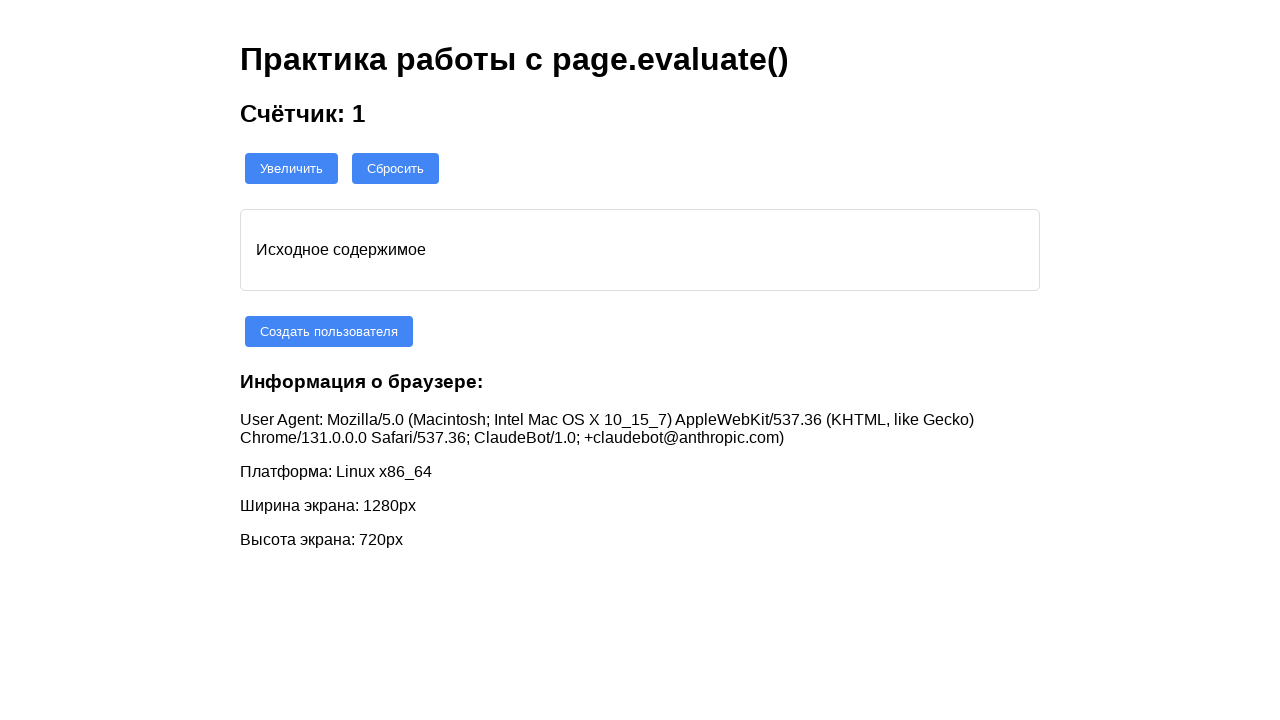

Retrieved updated counter value using page.evaluate()
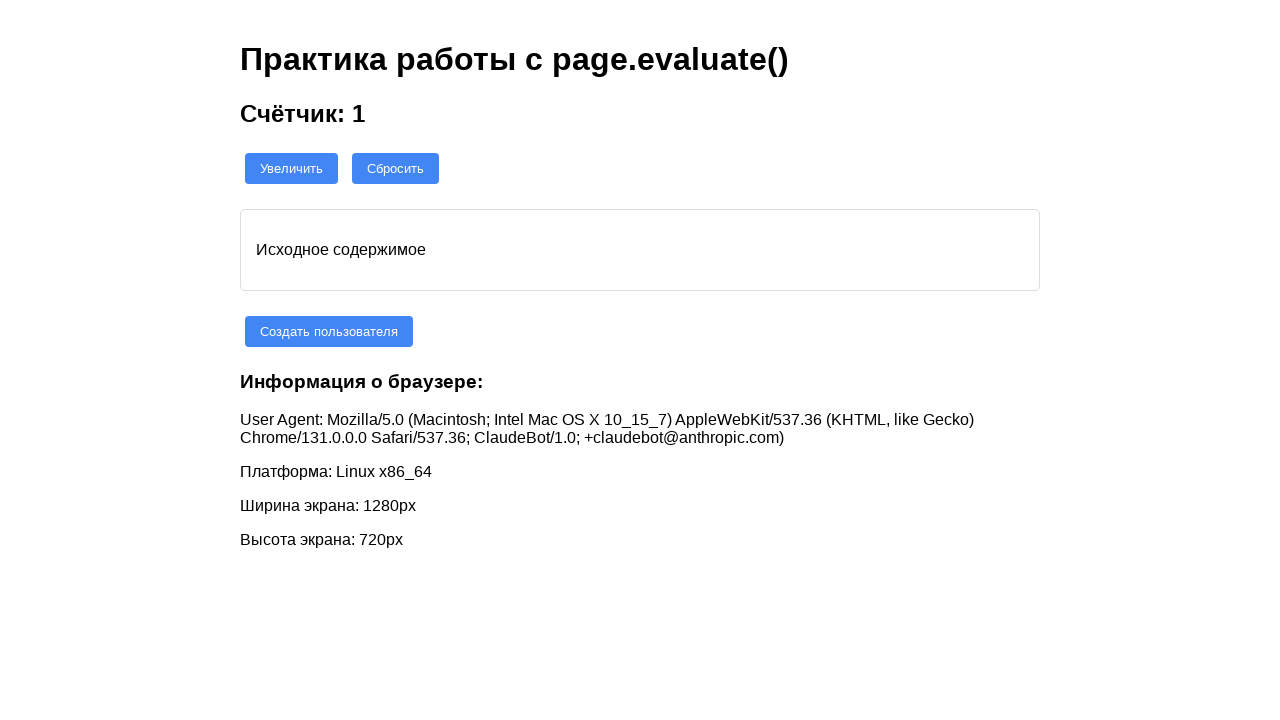

Verified counter value increased to '1'
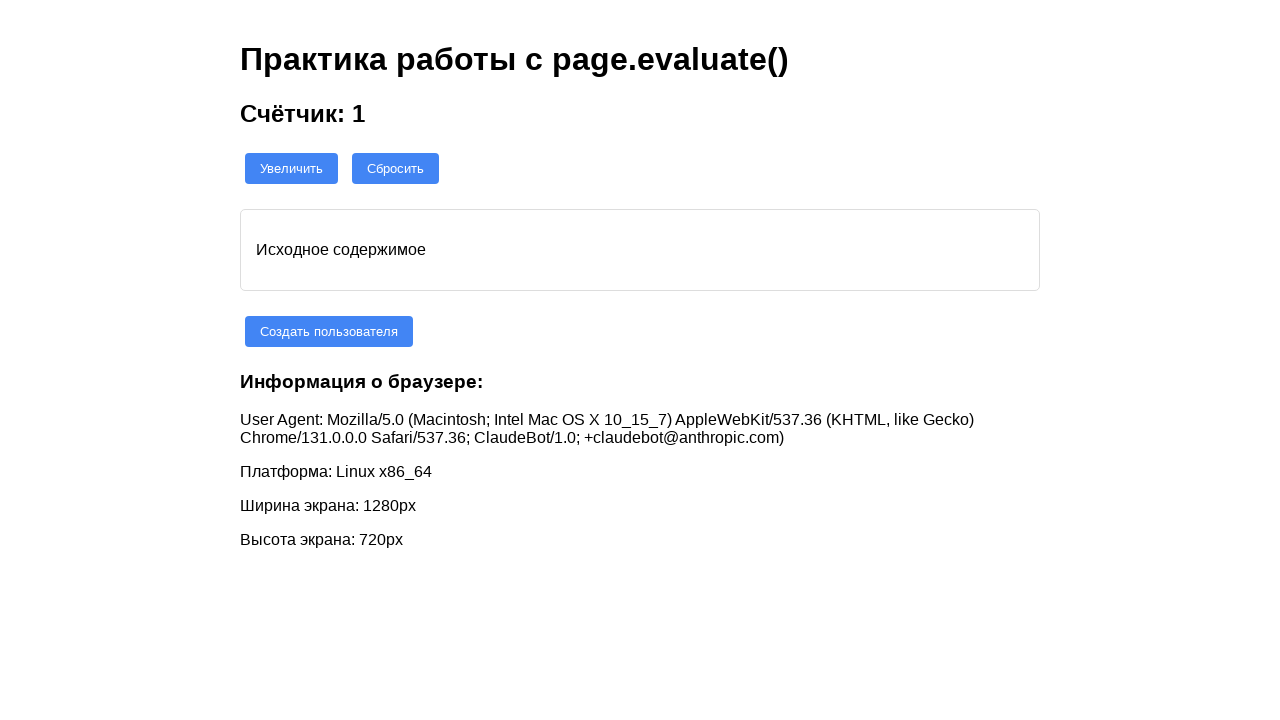

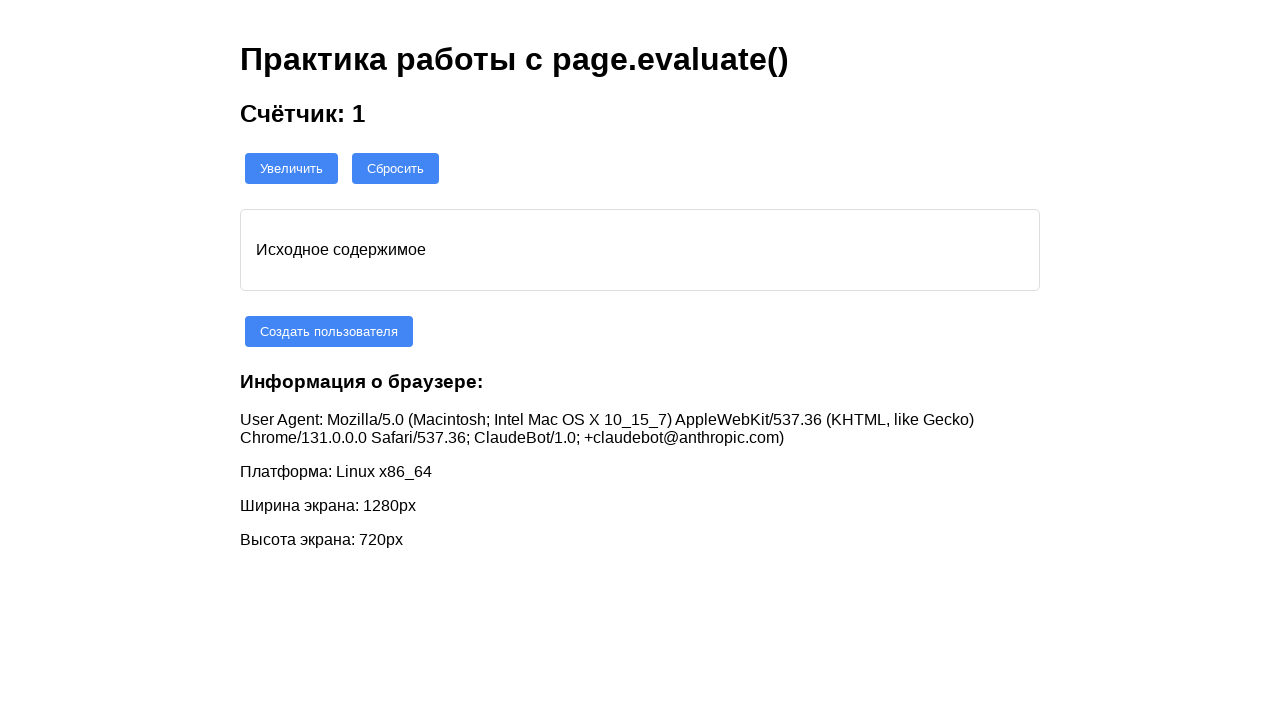